Tests DBLP academic search functionality by searching for a research topic and scrolling through results to load more content via infinite scroll.

Starting URL: https://dblp.uni-trier.de/search/publ?q=Weakly+Supervised+Semantic+Segmentation

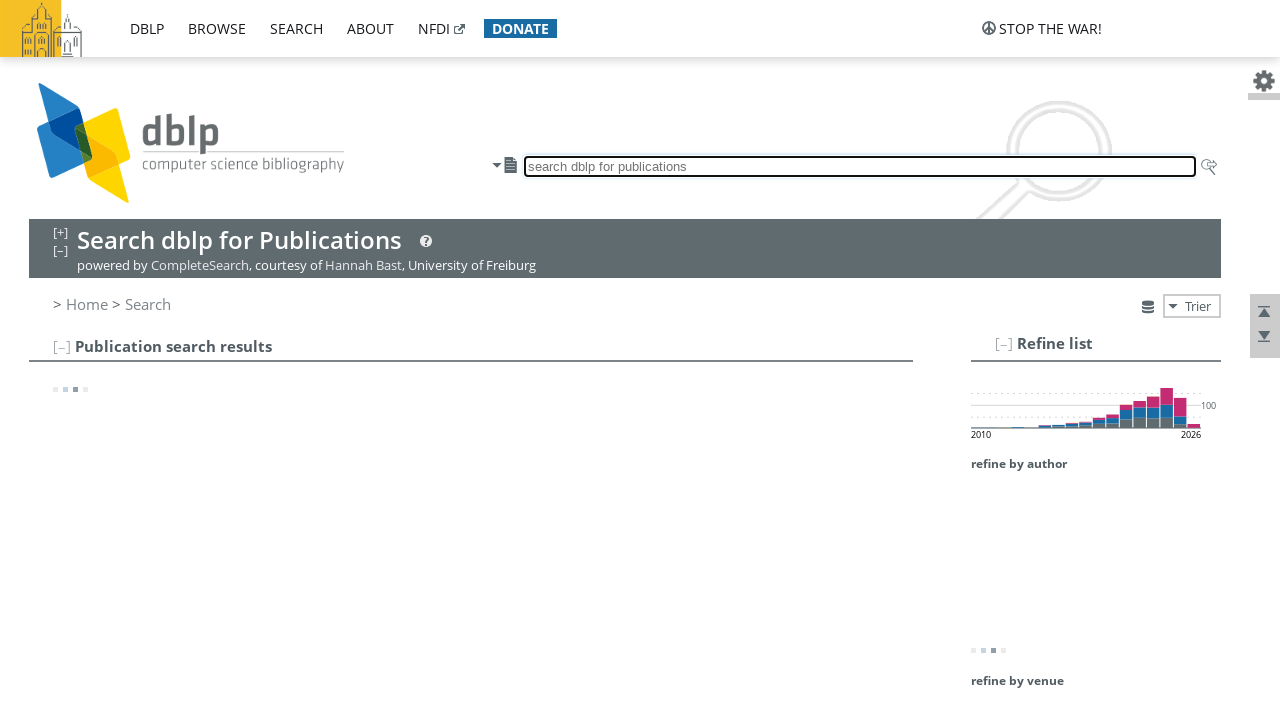

Waited for search results to load - span.title elements visible
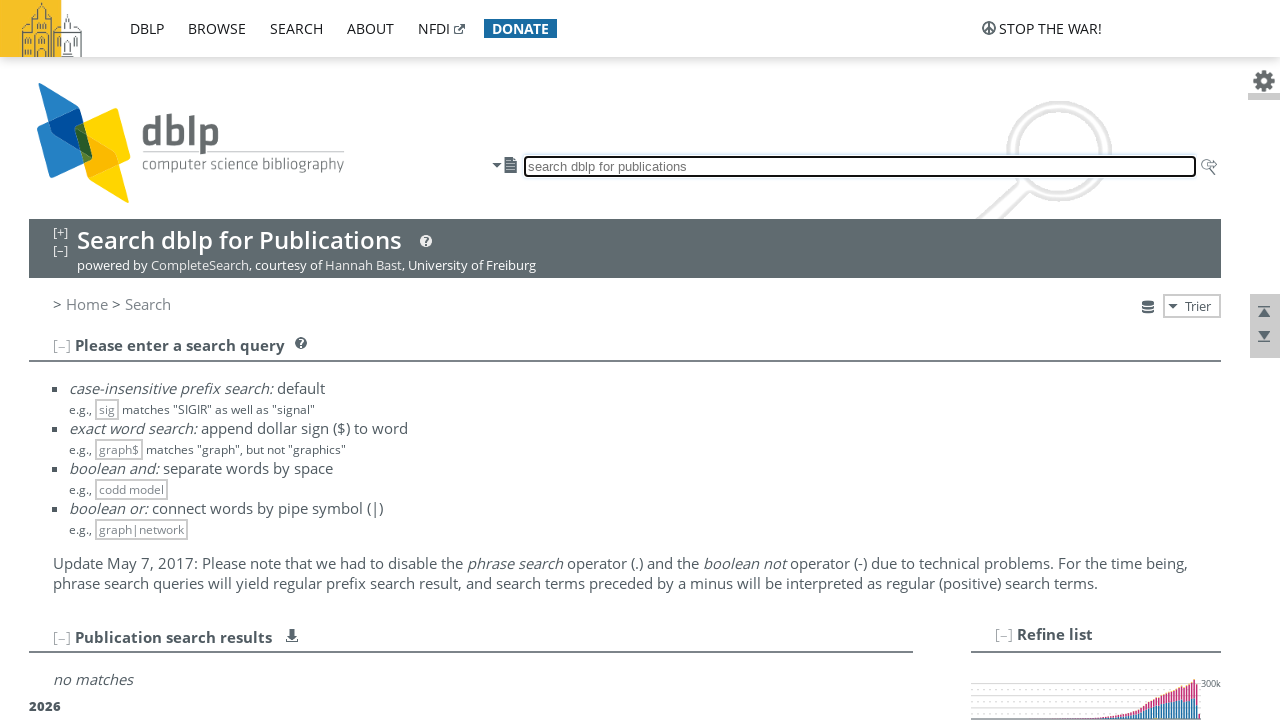

Scrolled to bottom of page (iteration 1/3)
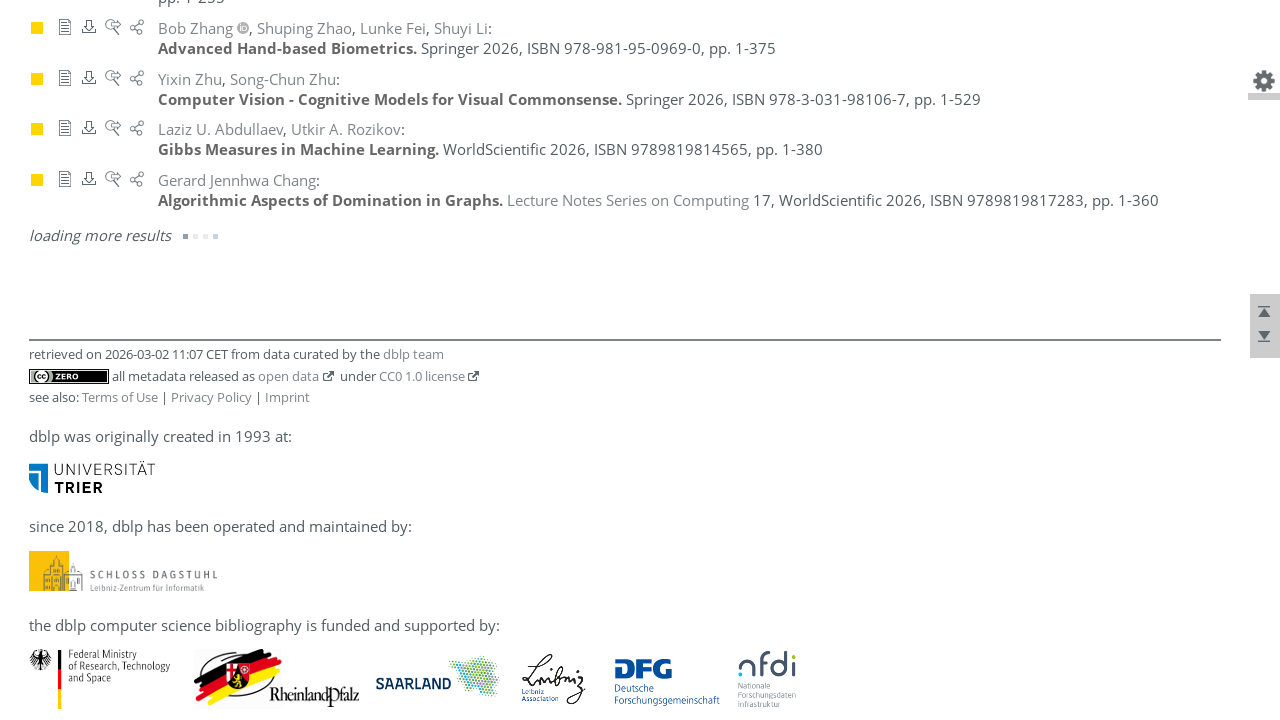

Waited 5 seconds for infinite scroll to load more results (iteration 1/3)
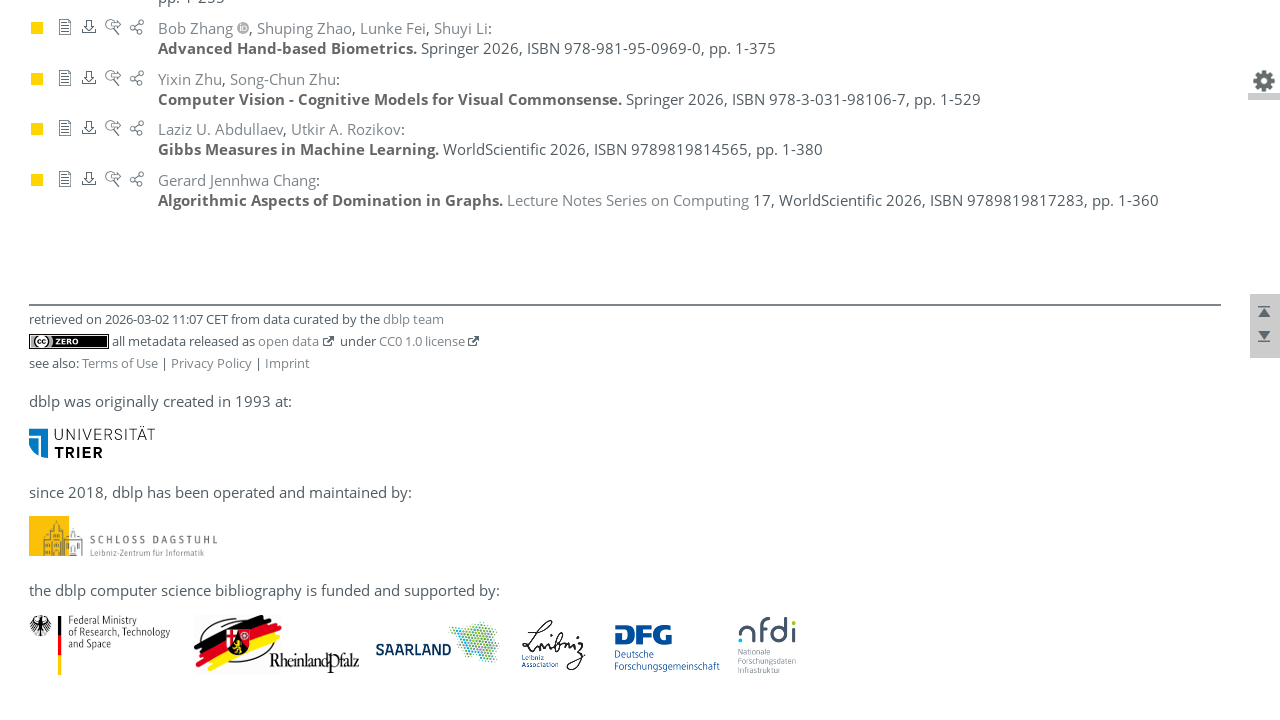

Scrolled to bottom of page (iteration 2/3)
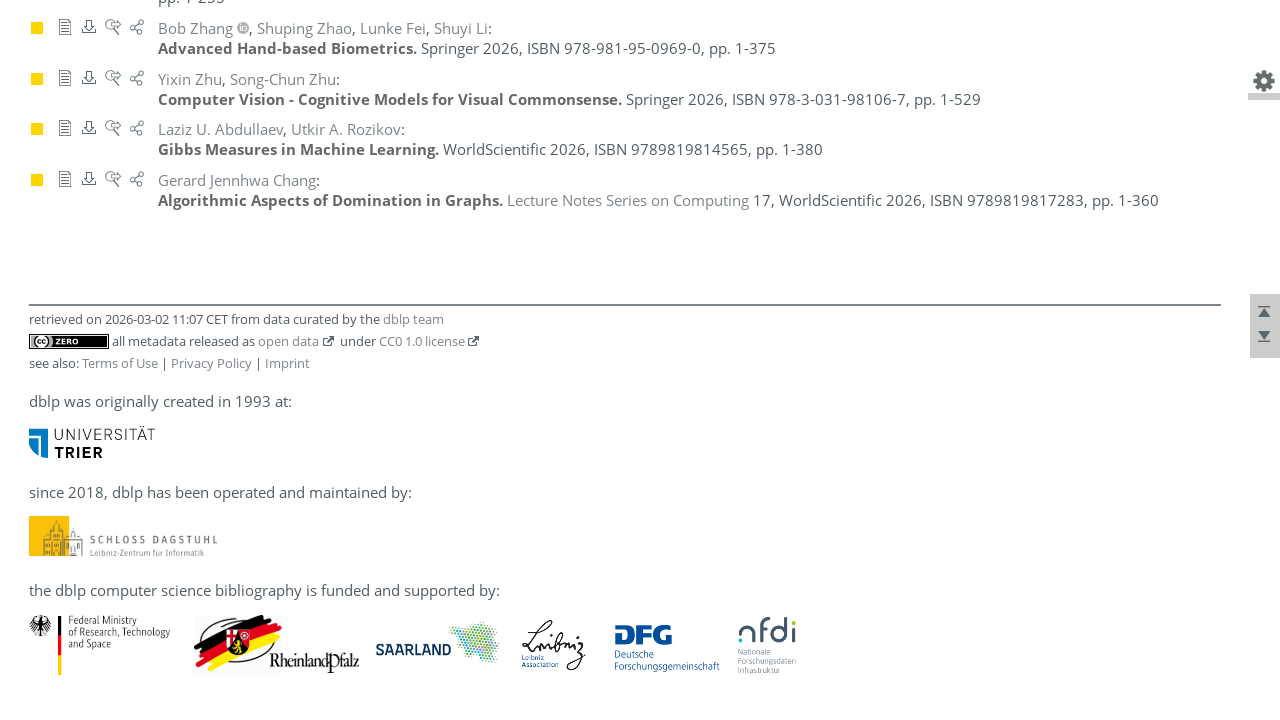

Waited 5 seconds for infinite scroll to load more results (iteration 2/3)
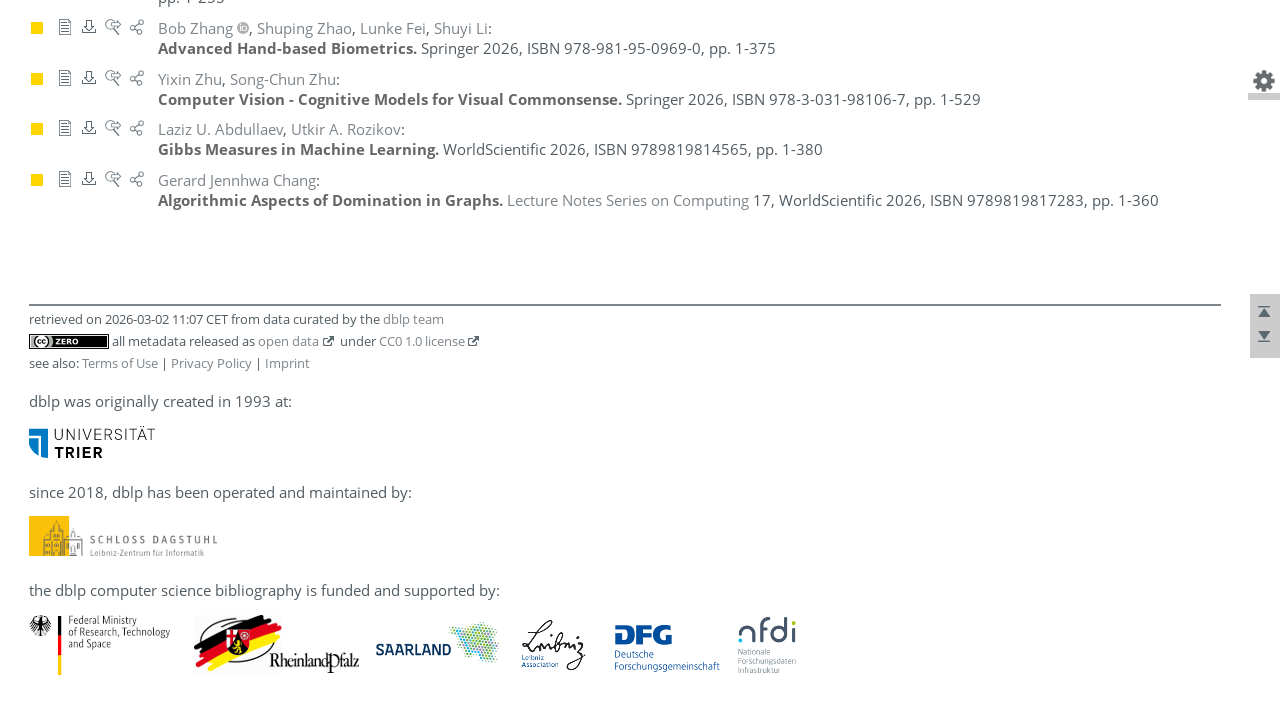

Scrolled to bottom of page (iteration 3/3)
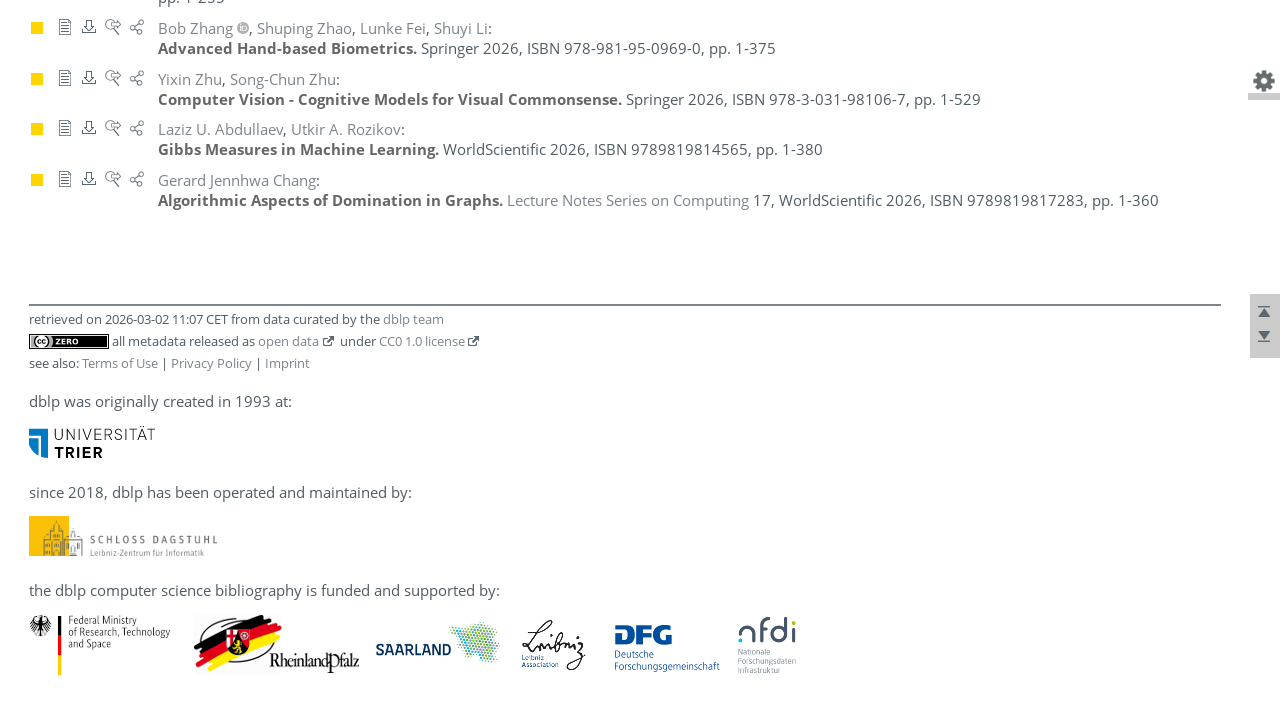

Waited 5 seconds for infinite scroll to load more results (iteration 3/3)
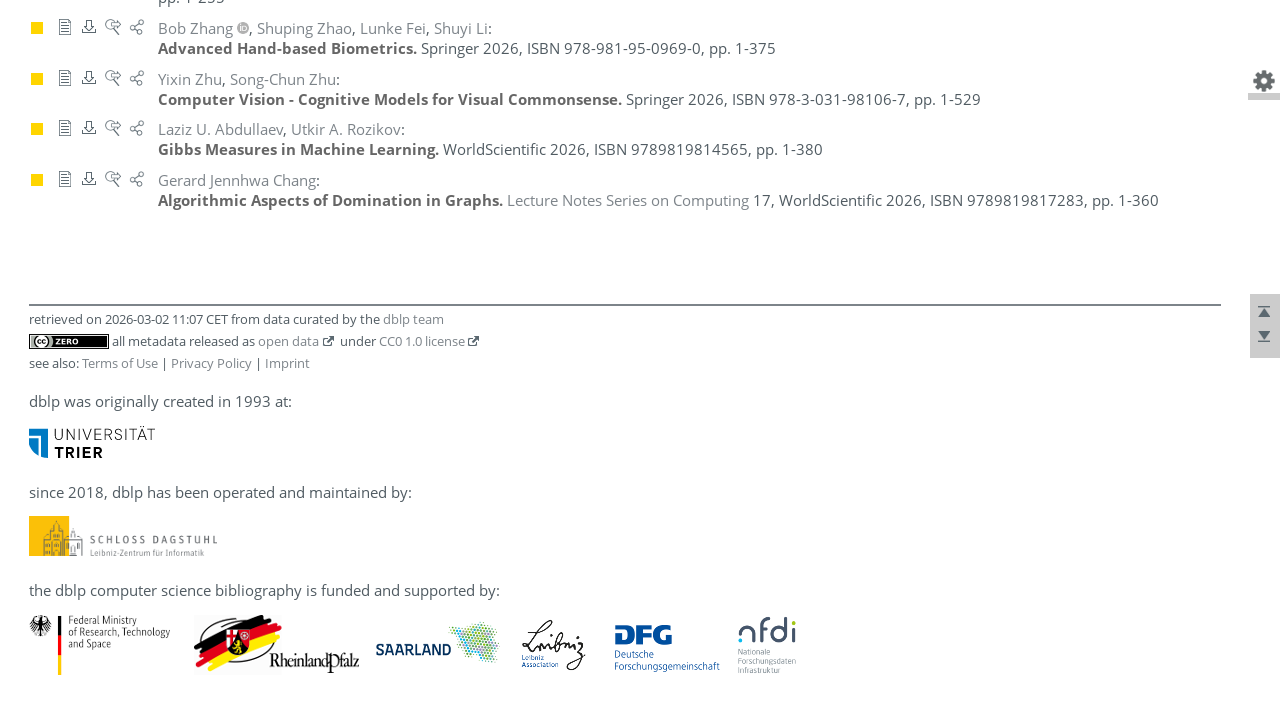

Verified that paper titles with itemprop='name' are visible
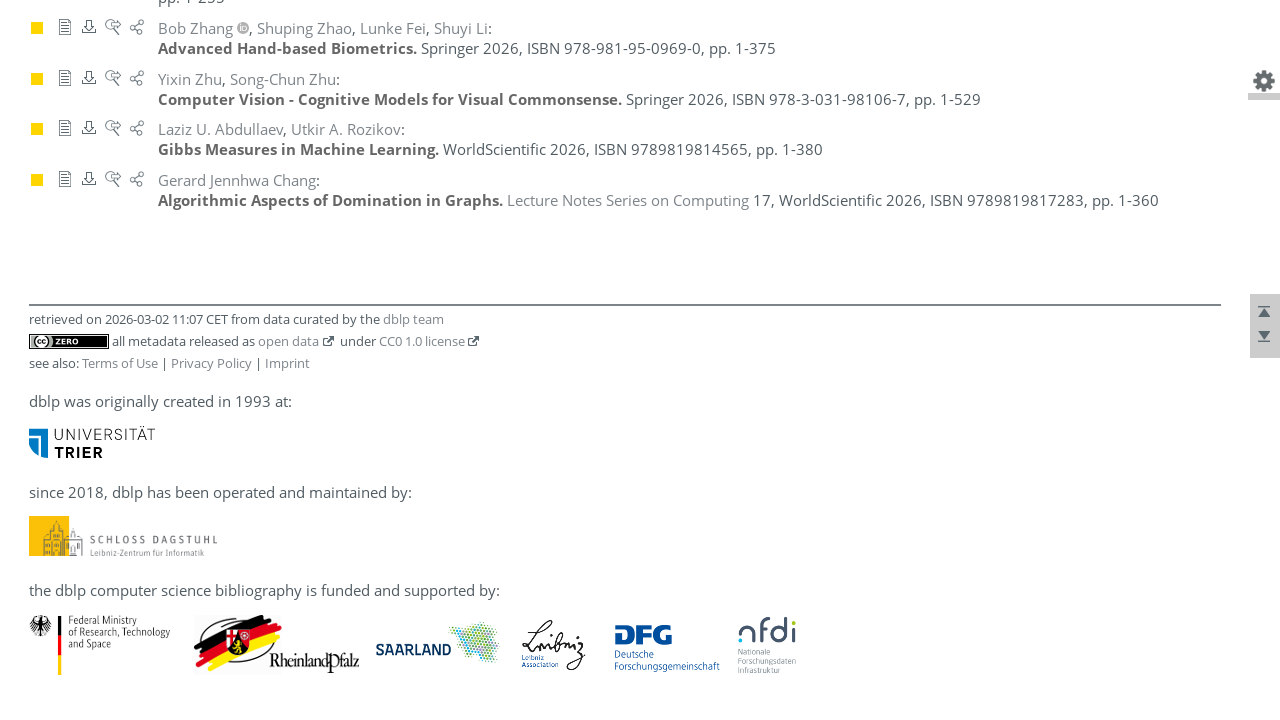

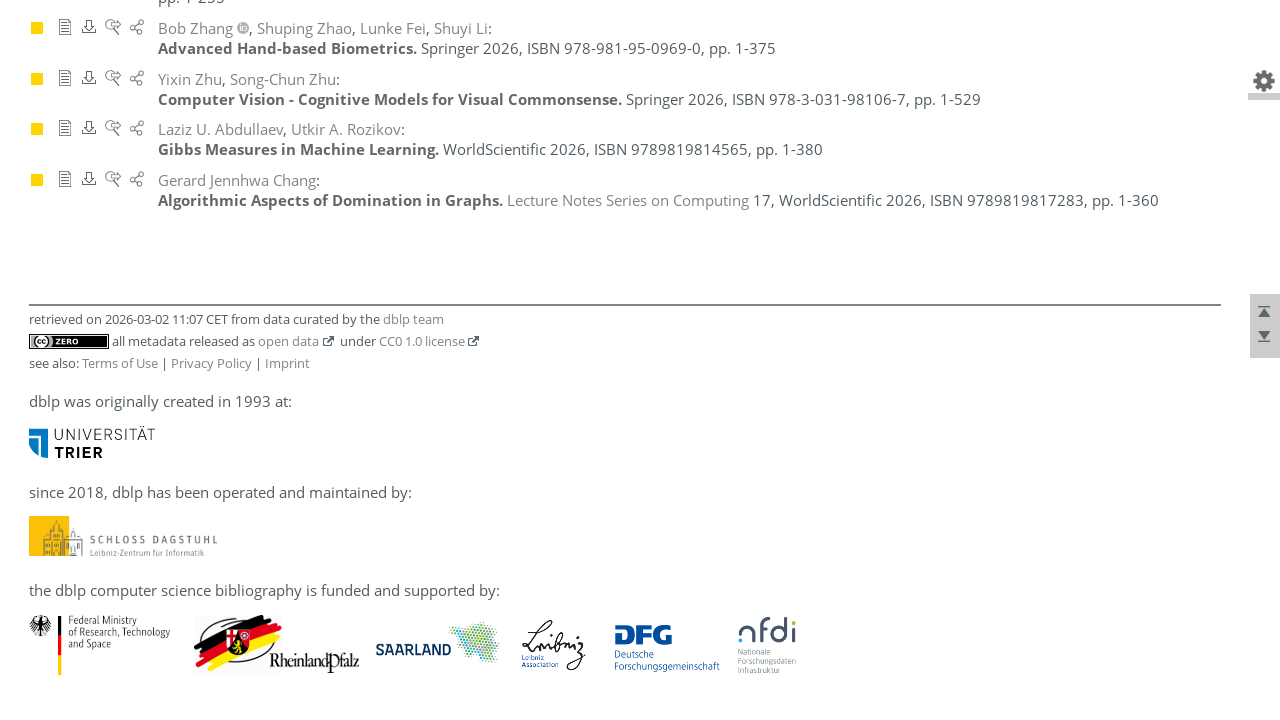